Clicks on the "Due" column header to sort the table and verifies the rows are sorted by due amount

Starting URL: http://the-internet.herokuapp.com/tables

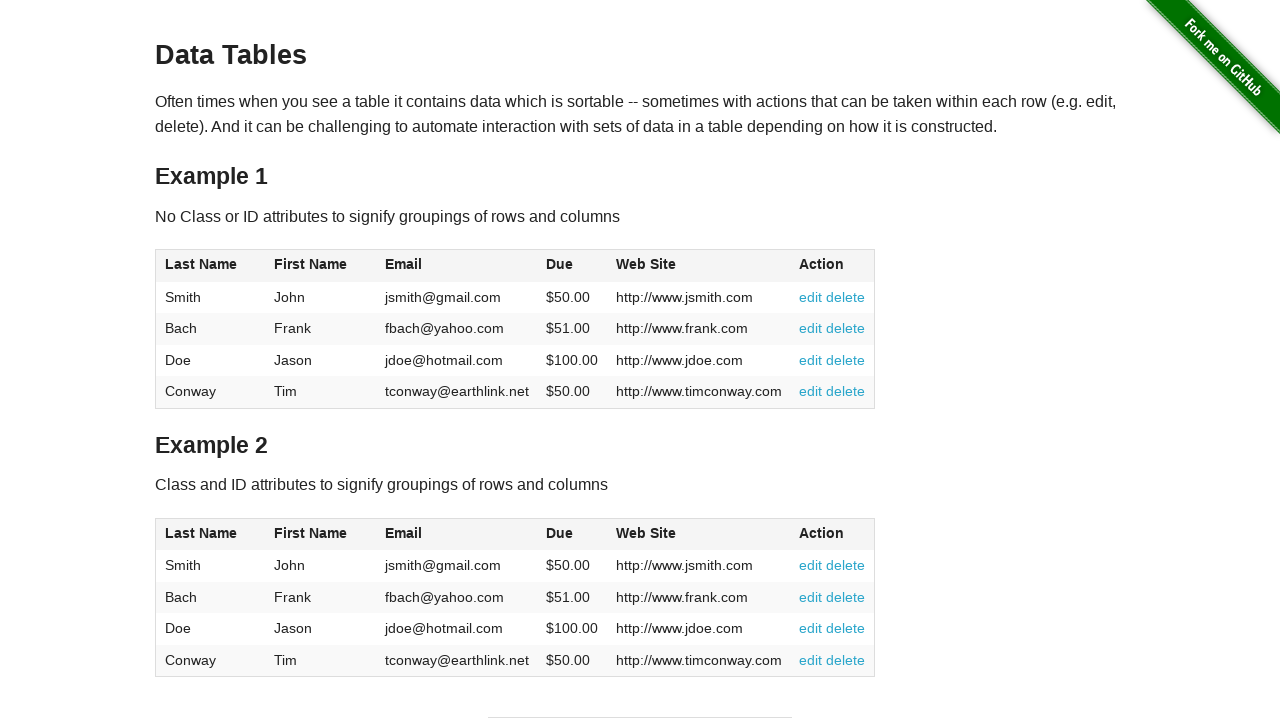

Clicked on 'Due' column header to sort table at (560, 264) on #table1 >> internal:text="Due"i
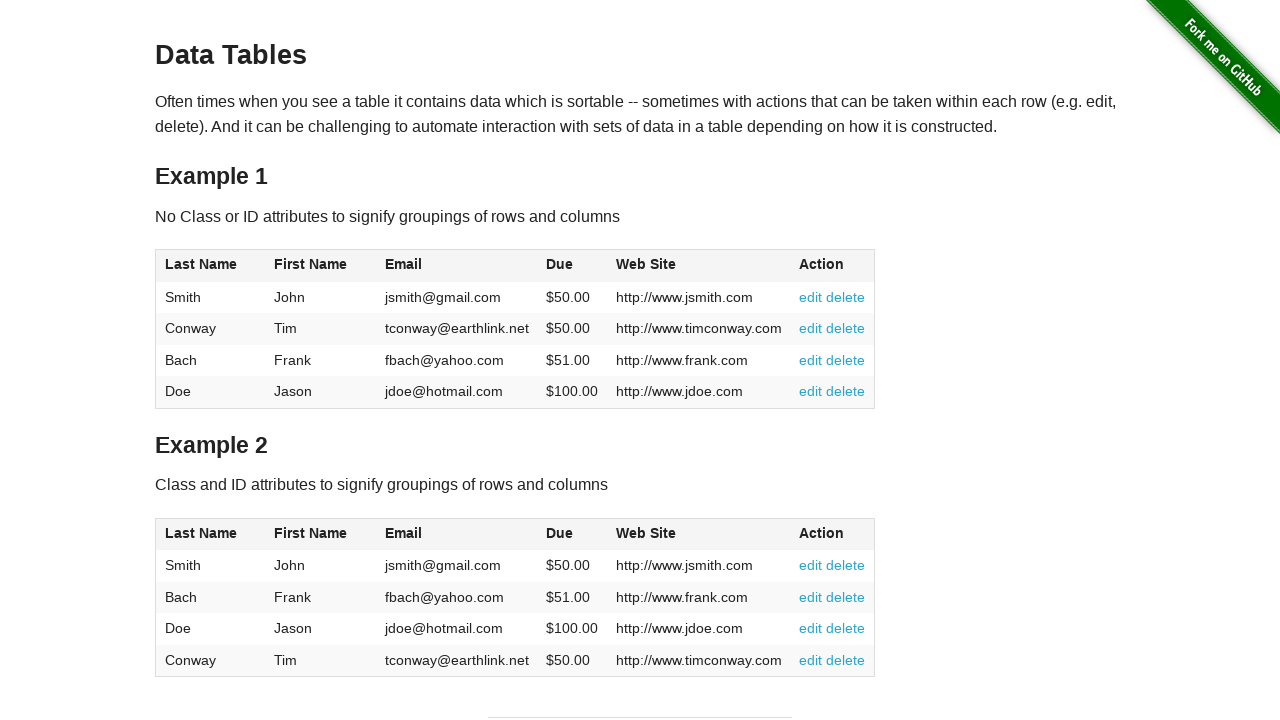

Retrieved all table rows from #table1
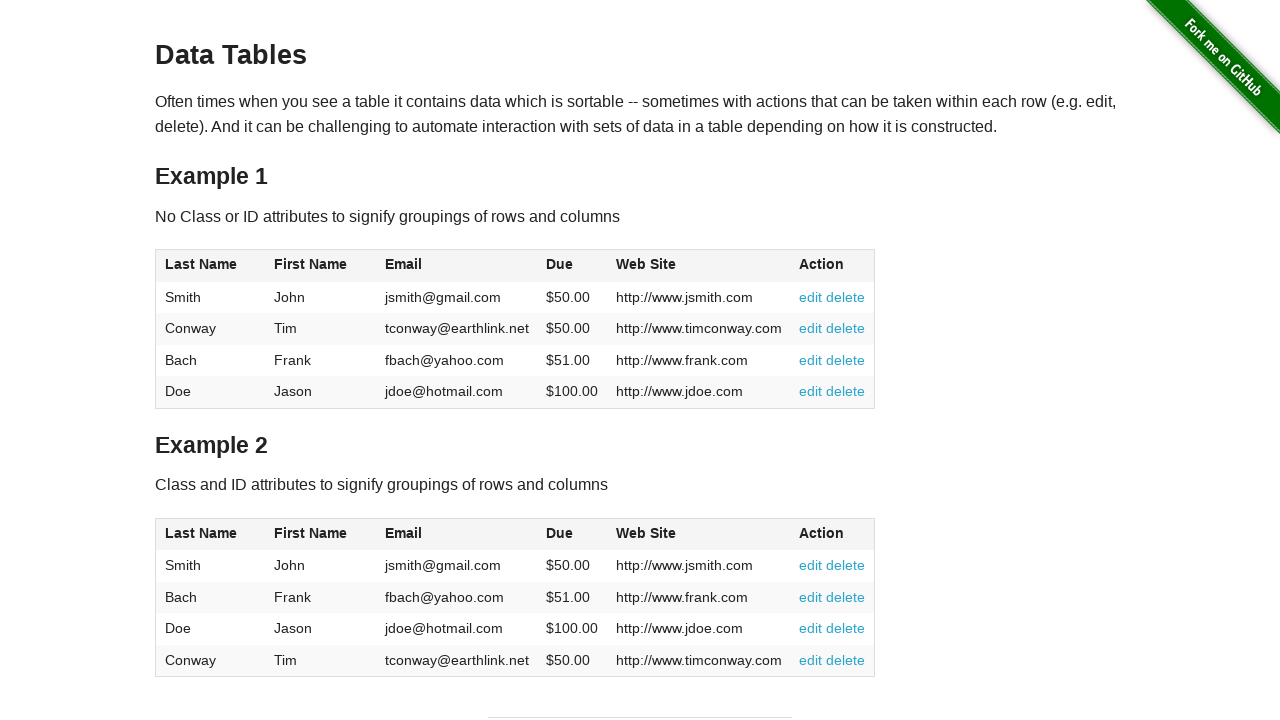

Verified row 1 contains '$50.00'
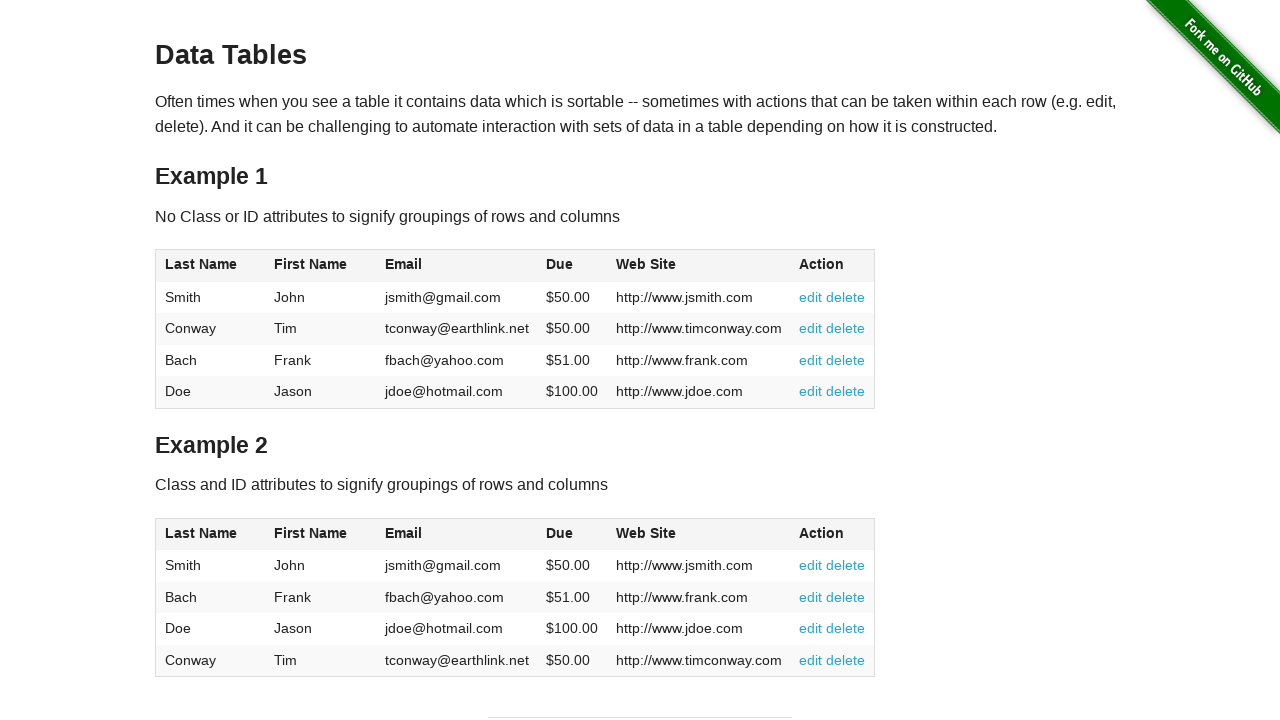

Verified row 2 contains '$50.00'
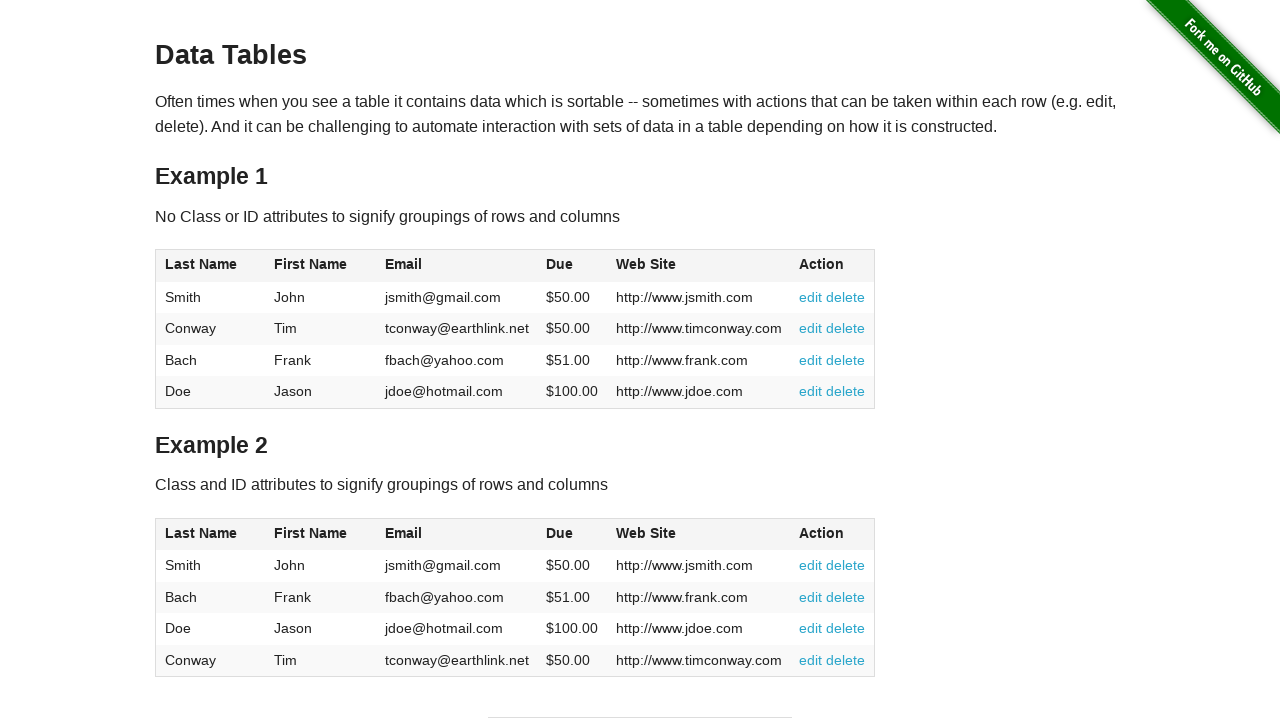

Verified row 3 contains '$51.00'
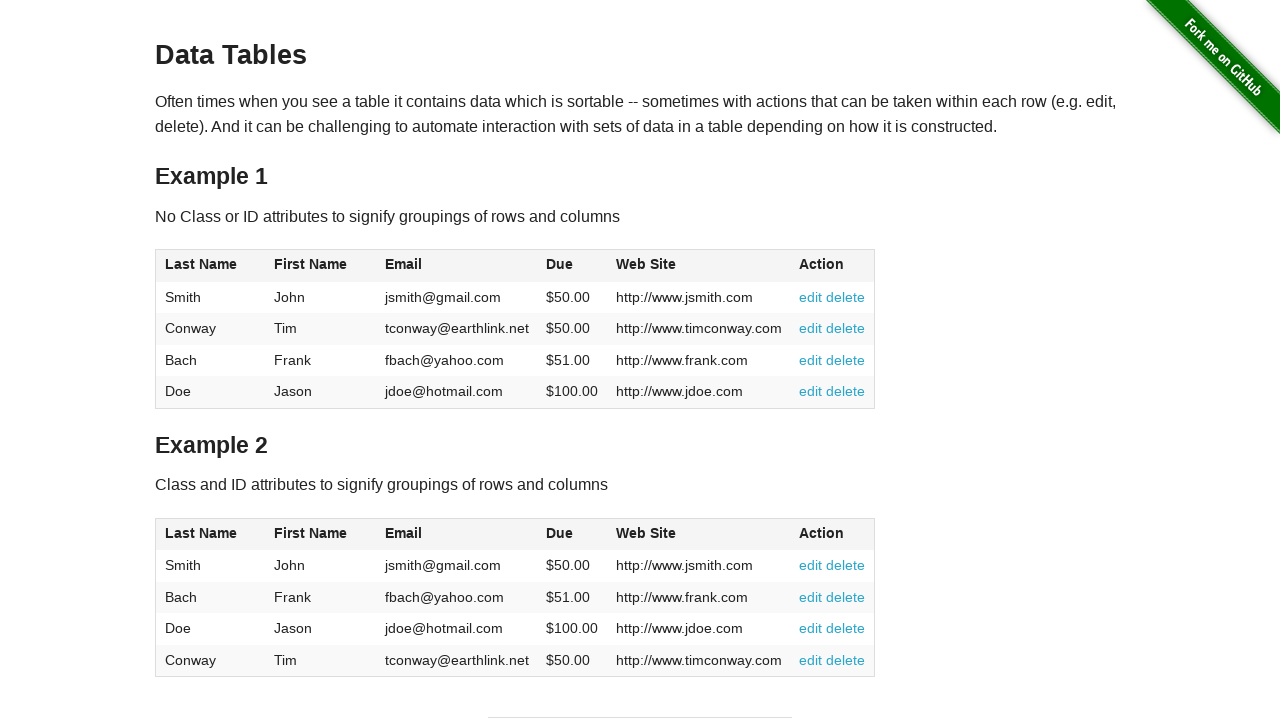

Verified row 4 contains '$100.00' - table is correctly sorted by due amount
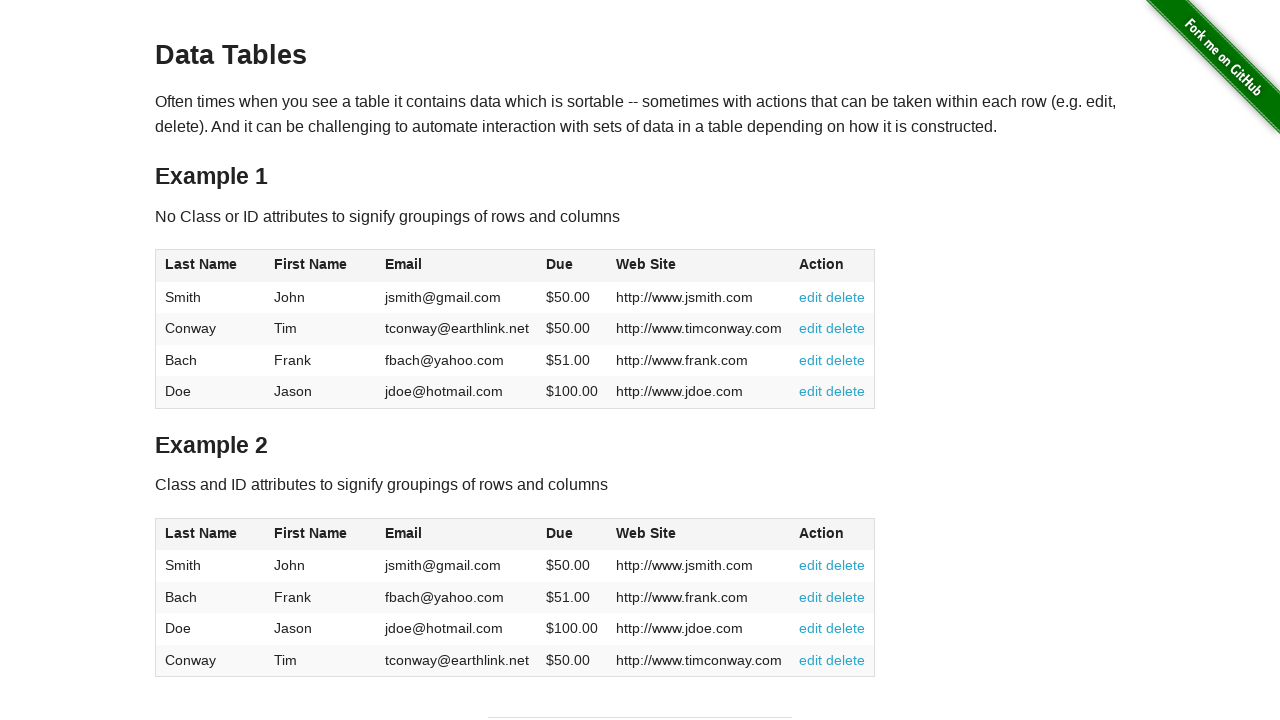

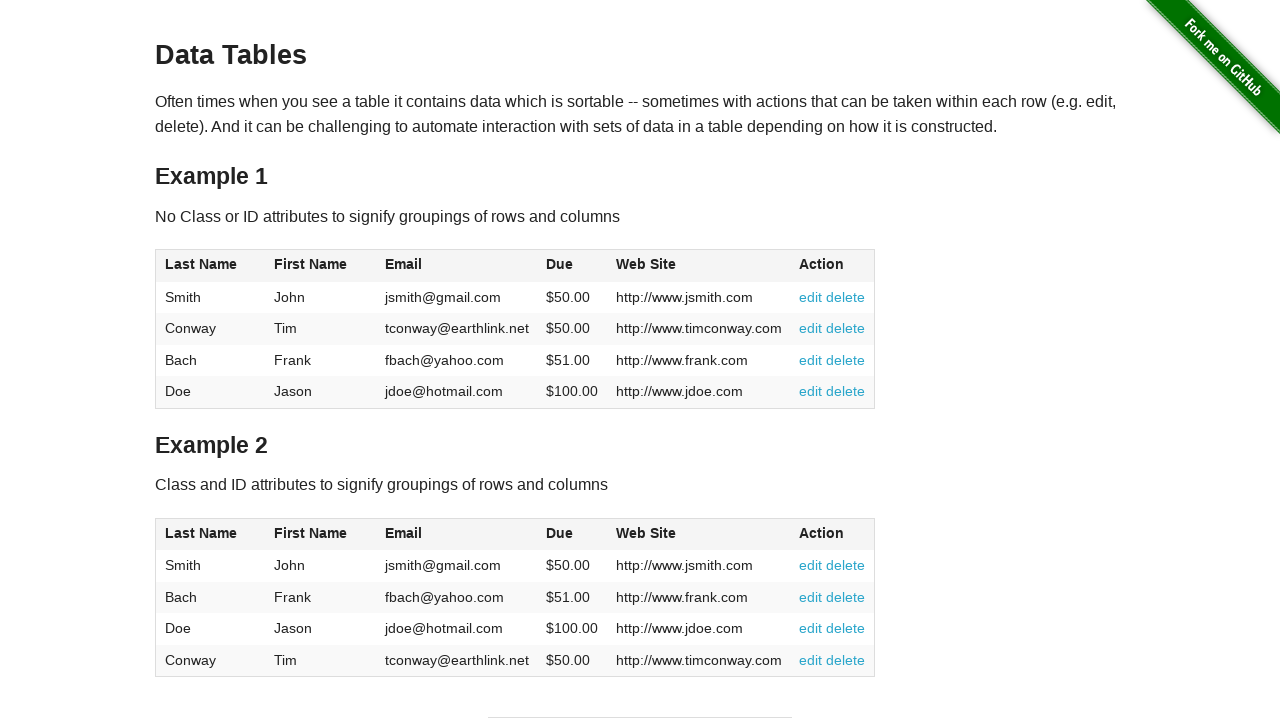